Tests that the login header text displays "Login" on the OrangeHRM demo login page

Starting URL: https://opensource-demo.orangehrmlive.com/

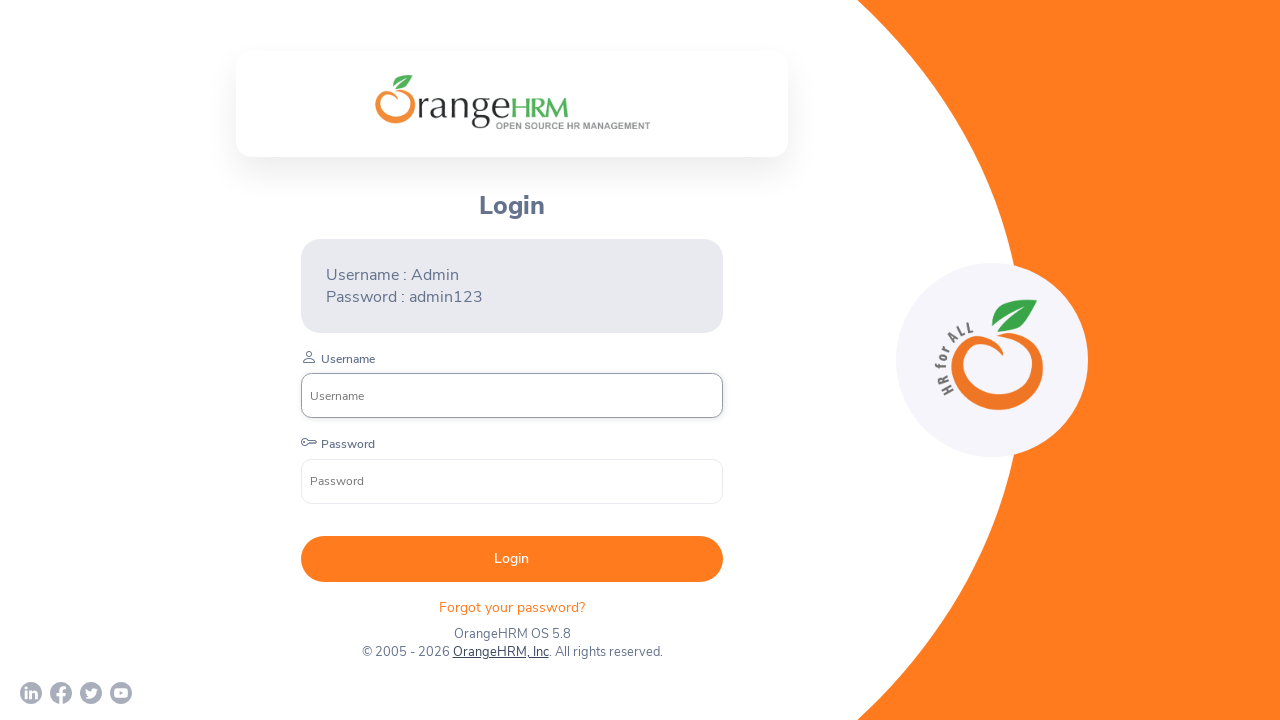

Located the Login header element
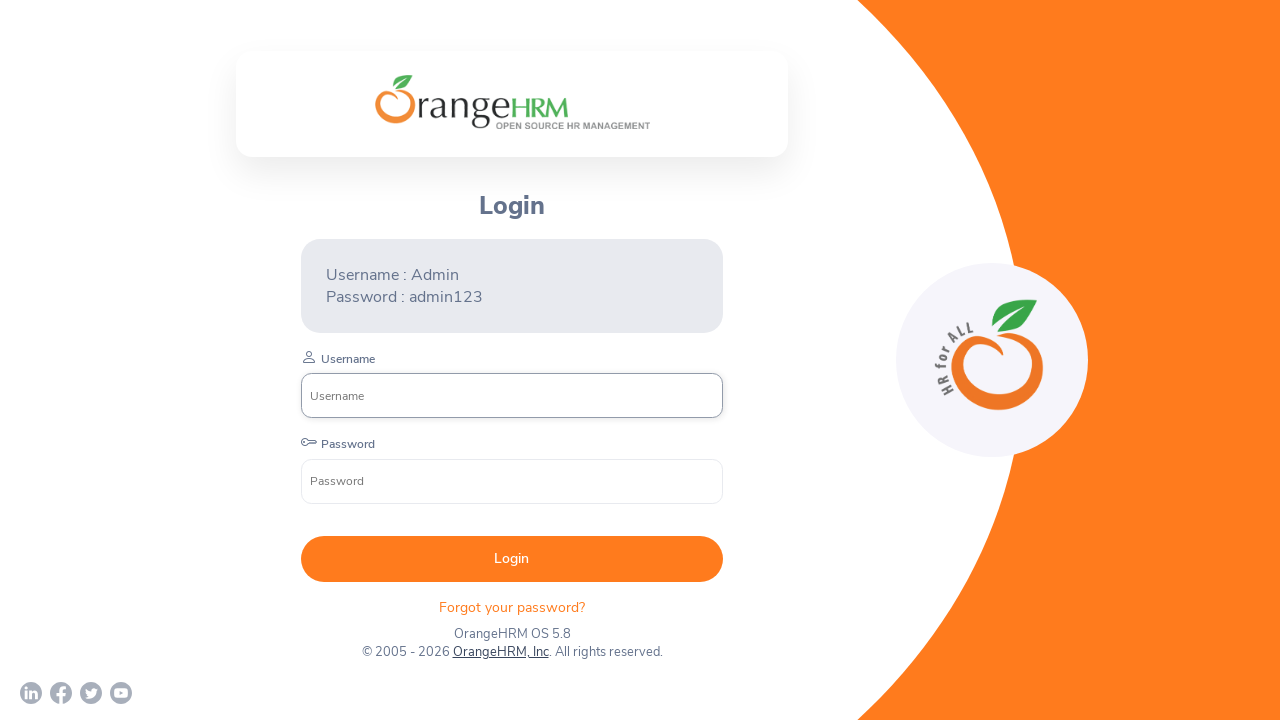

Login header element is now visible and ready
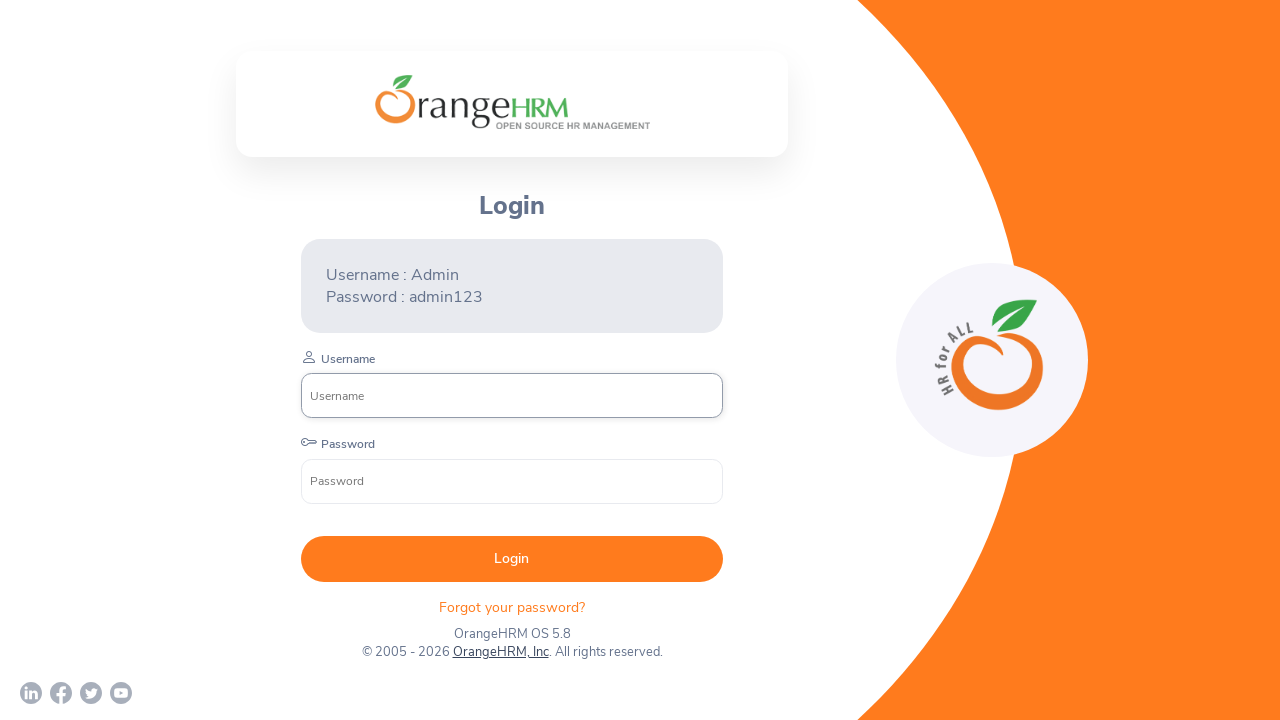

Verified that header text content equals 'Login'
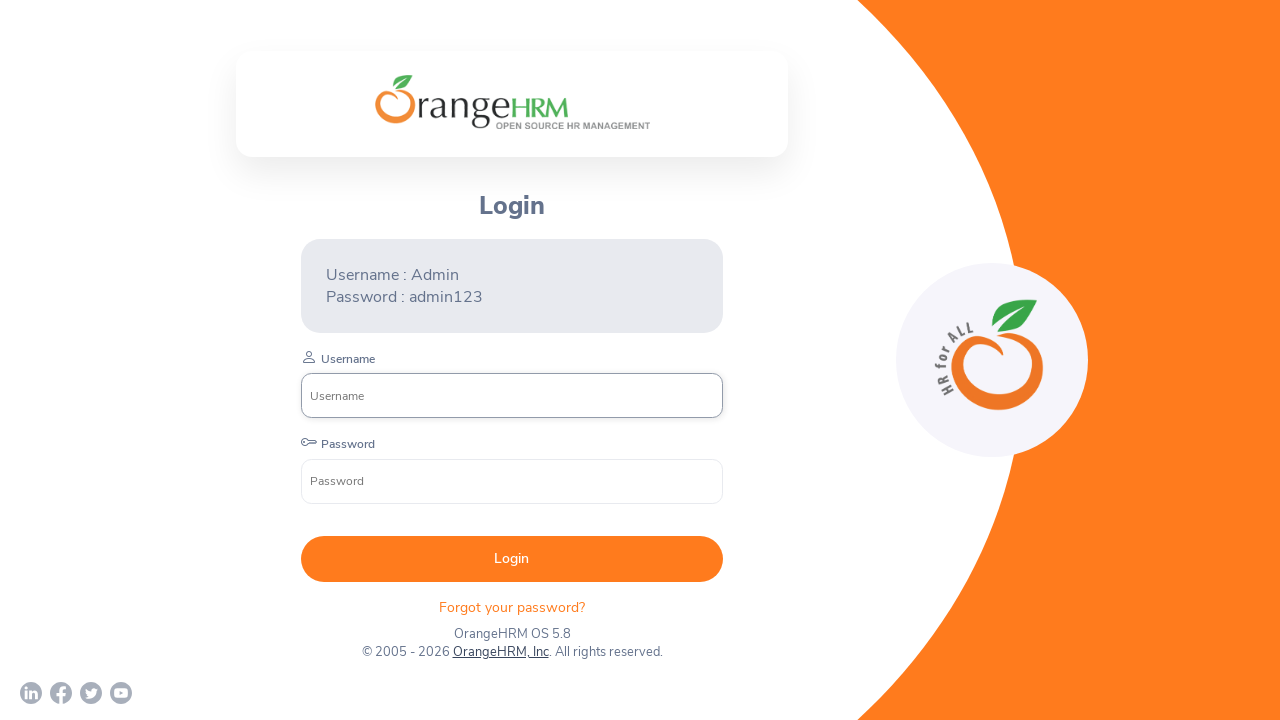

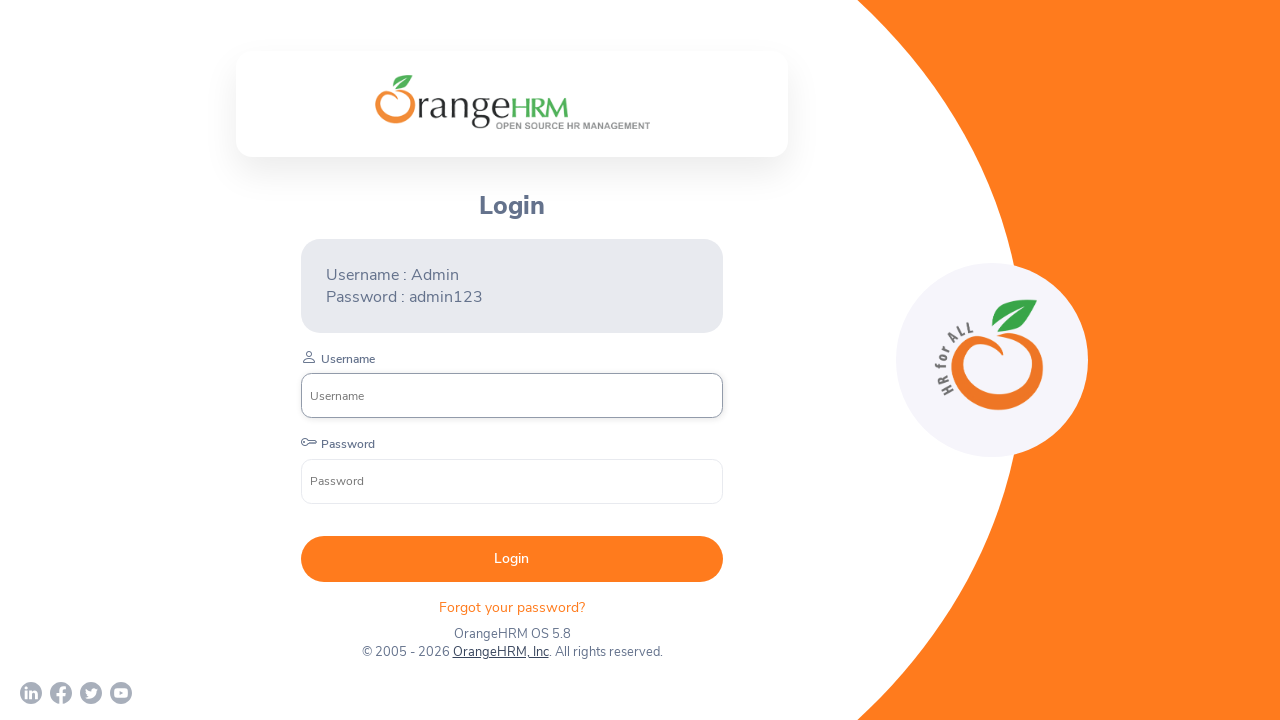